Tests dynamic element loading by clicking a start button and waiting for welcome text to appear

Starting URL: https://syntaxprojects.com/dynamic-elements-loading.php

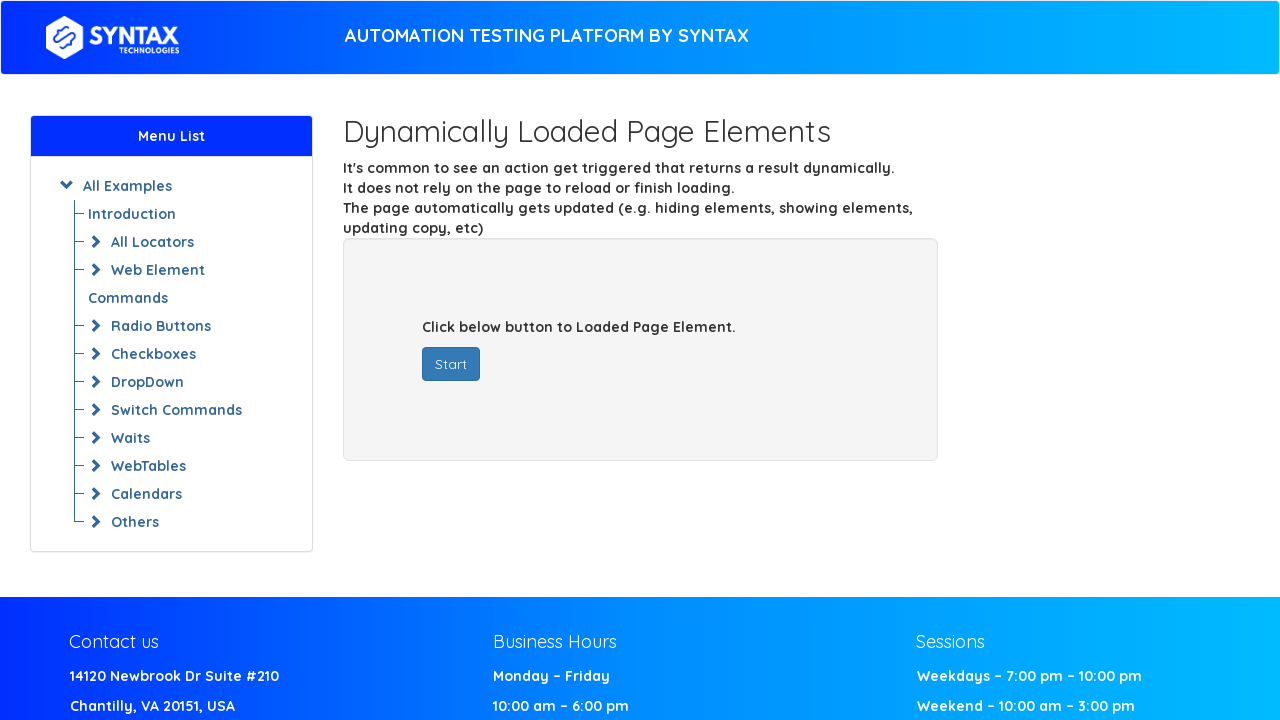

Clicked start button to trigger dynamic content loading at (451, 364) on xpath=//button[@id='startButton']
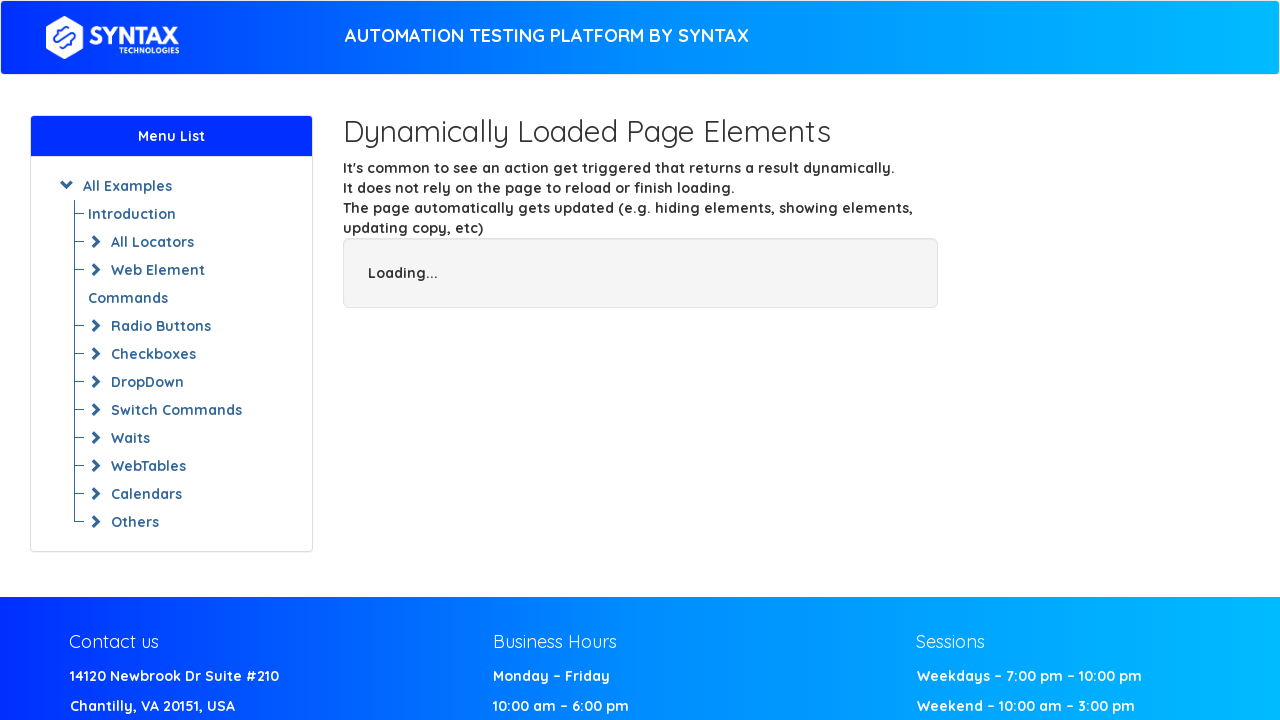

Welcome text appeared after clicking start button
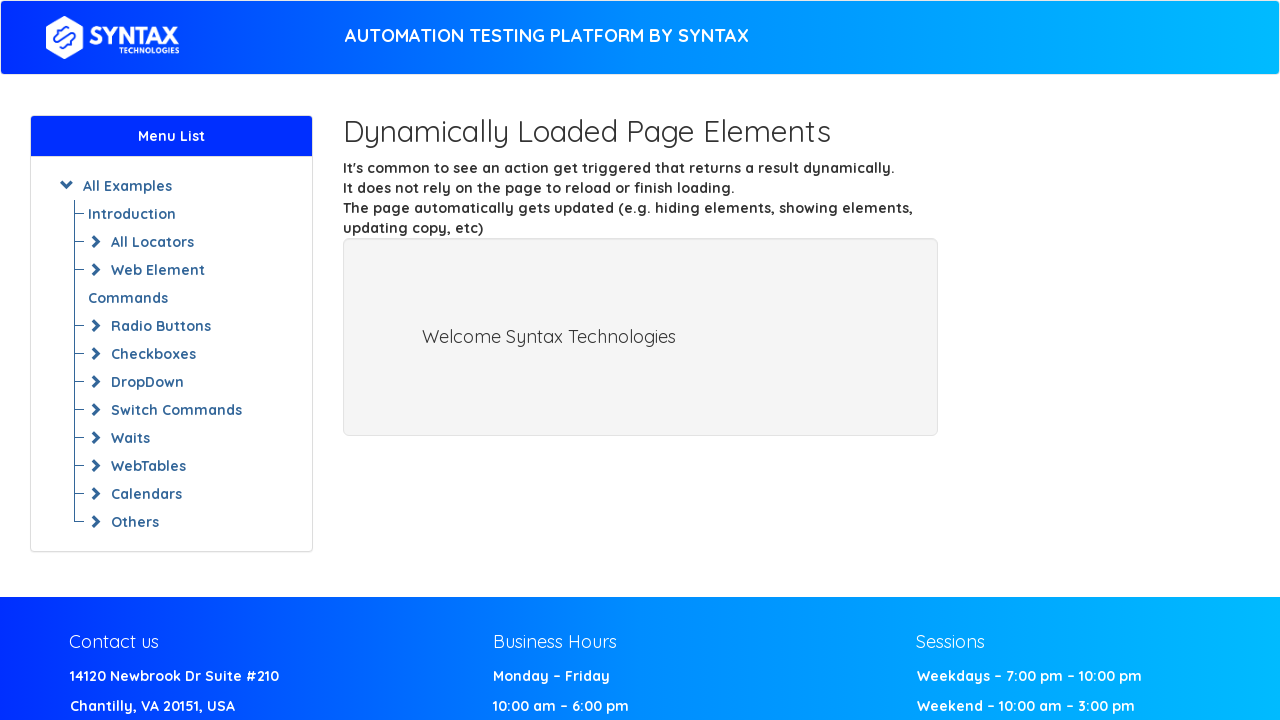

Located welcome element
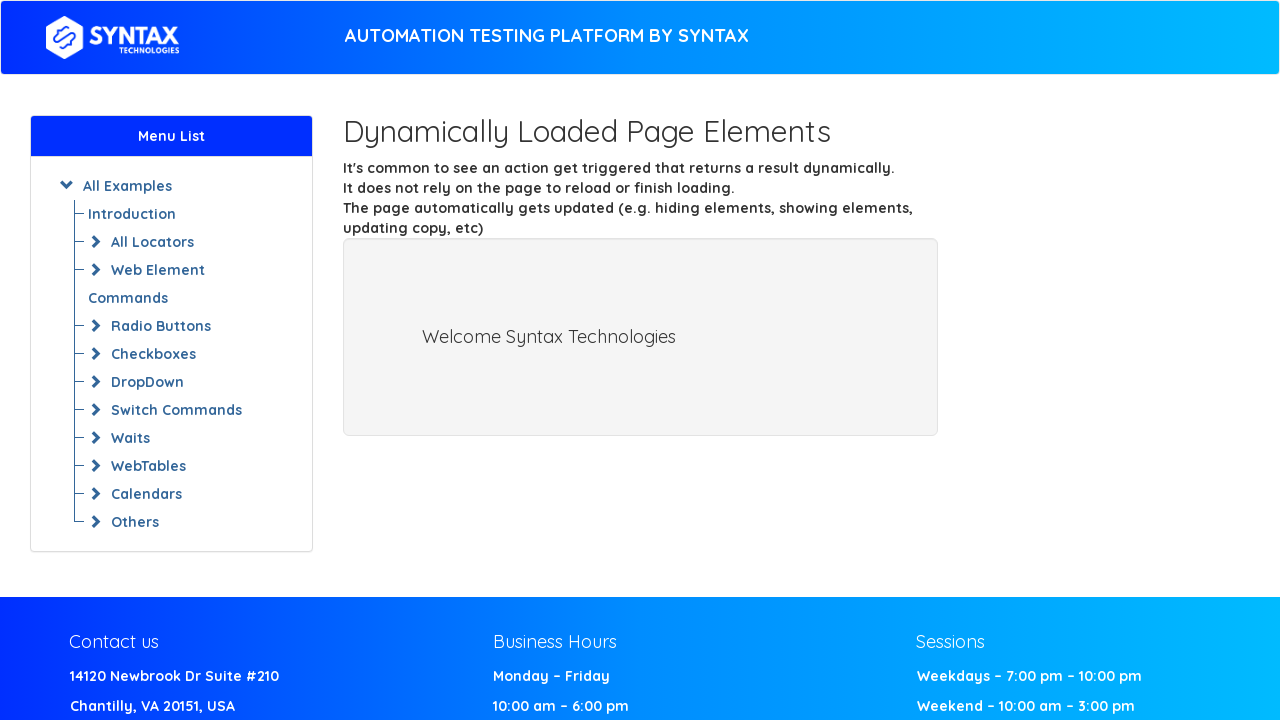

Retrieved text from welcome element
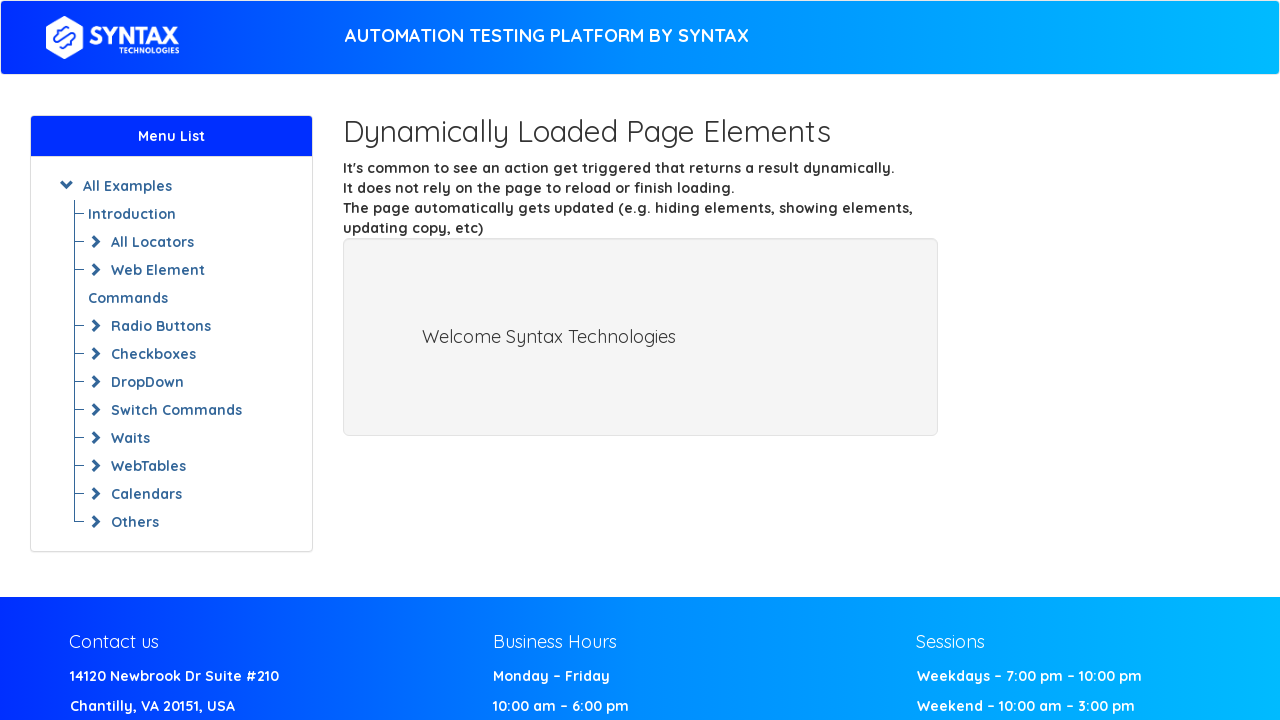

Printed welcome text: Welcome Syntax Technologies
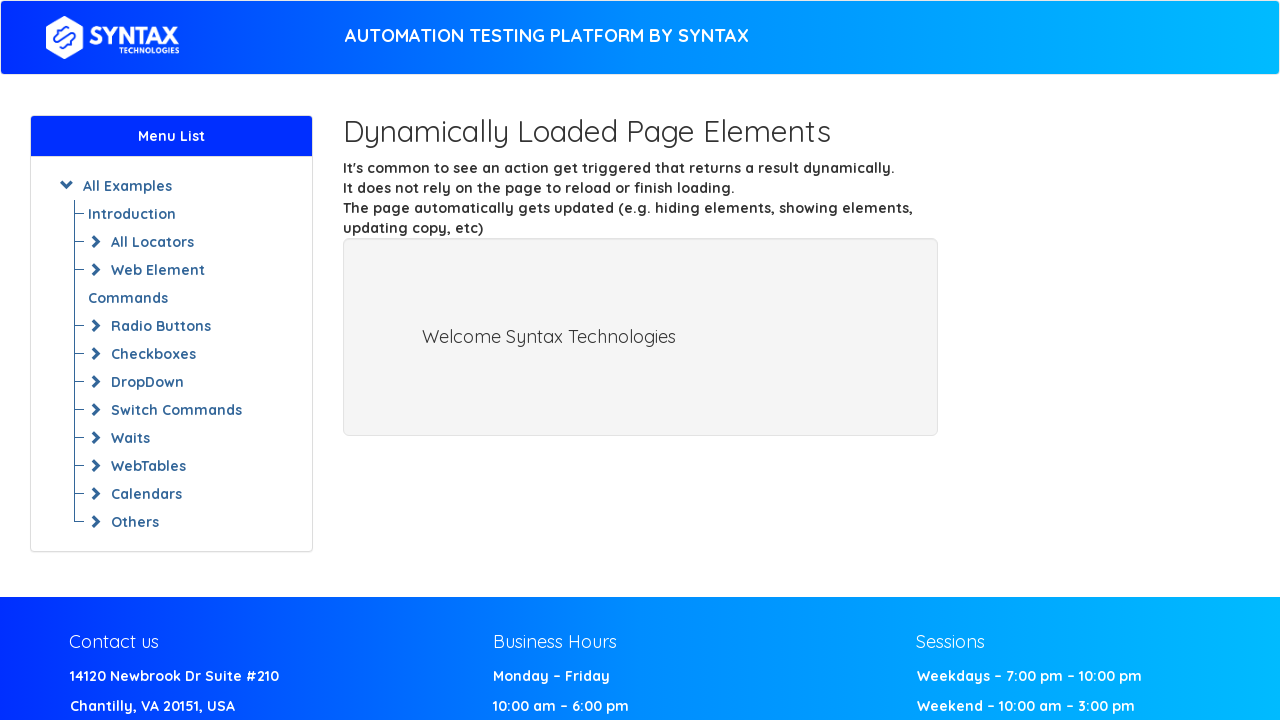

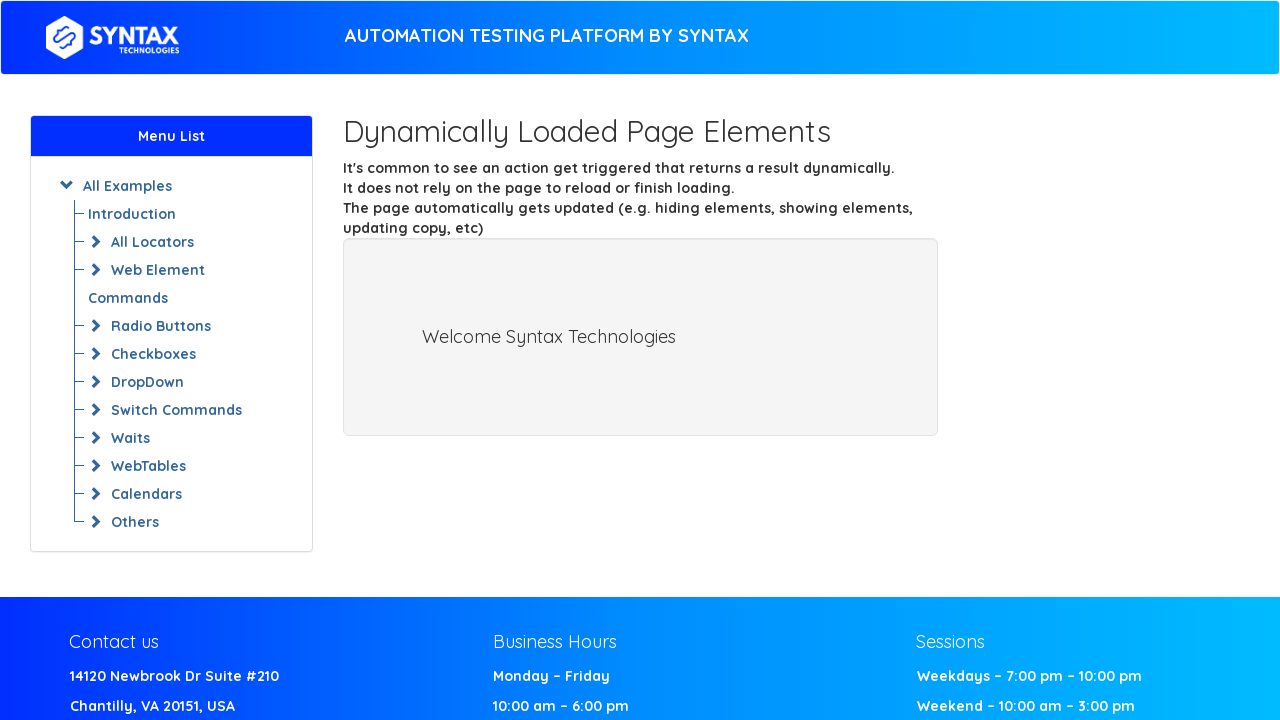